Tests dynamic content loading with explicit waits - clicks Start button, waits for button and loading indicator to become invisible, then verifies the finish message appears.

Starting URL: https://the-internet.herokuapp.com/dynamic_loading/1

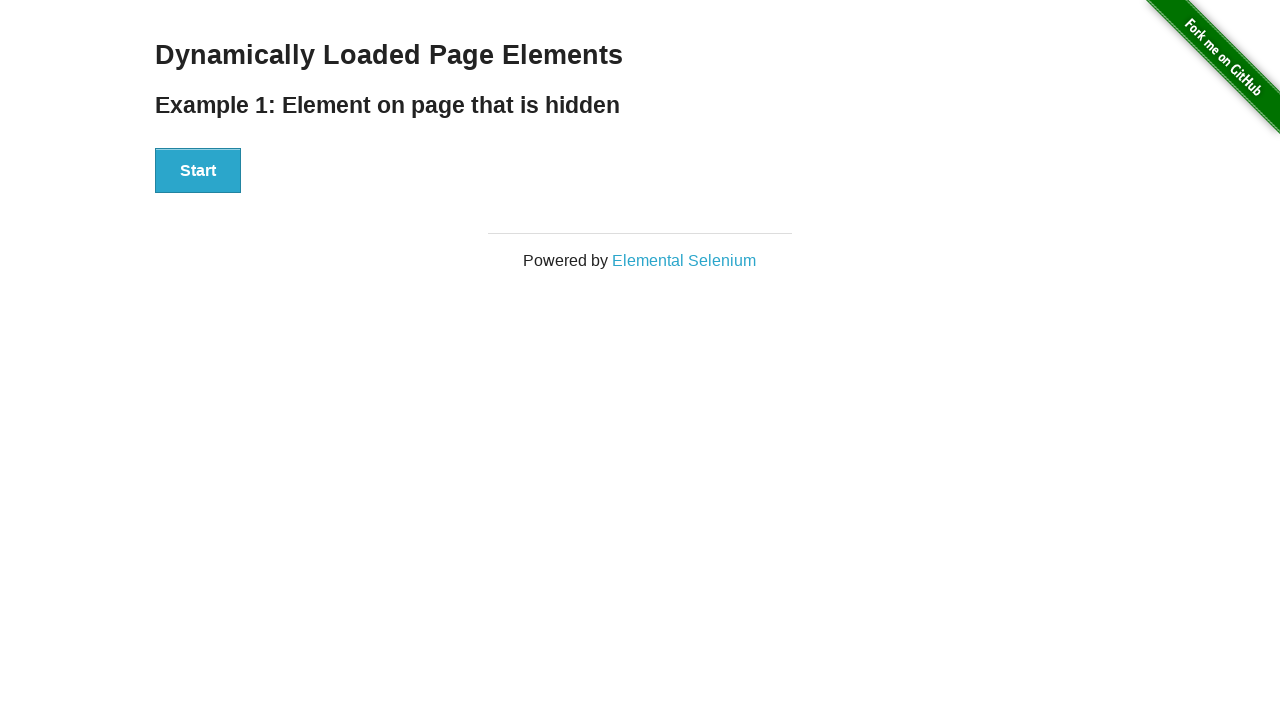

Clicked the Start button at (198, 171) on xpath=//*[.='Start']
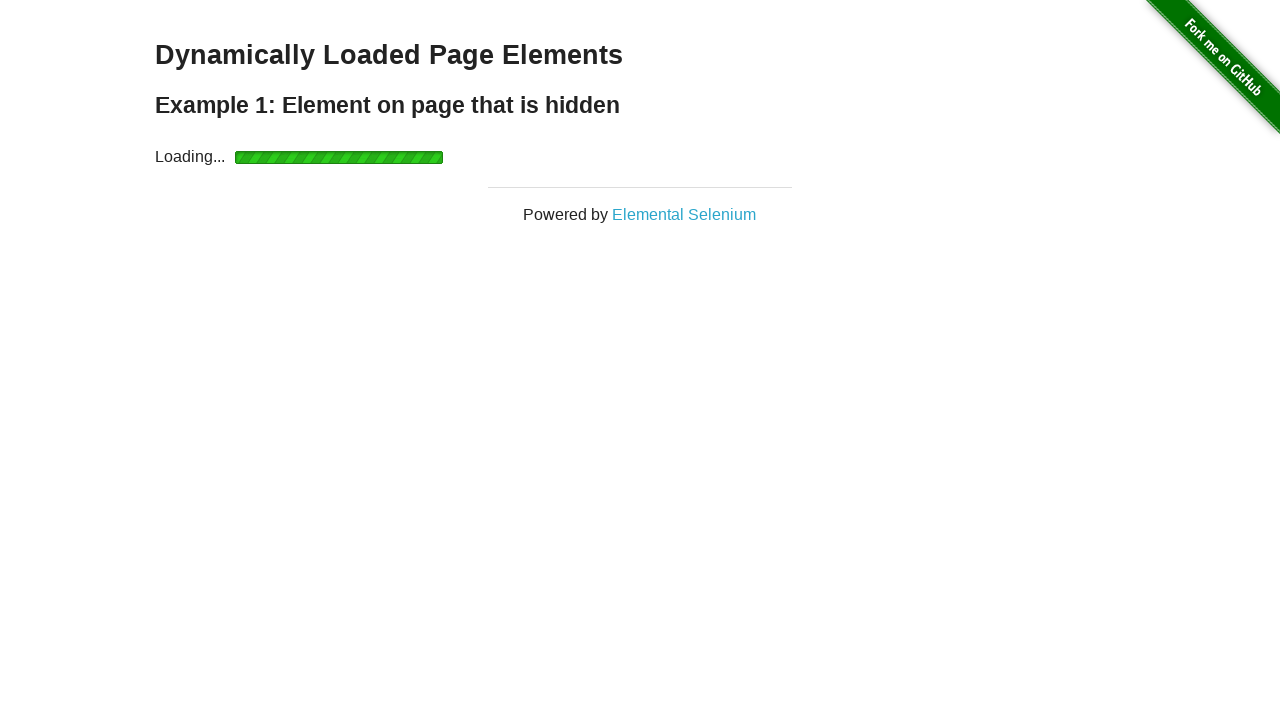

Start button became invisible
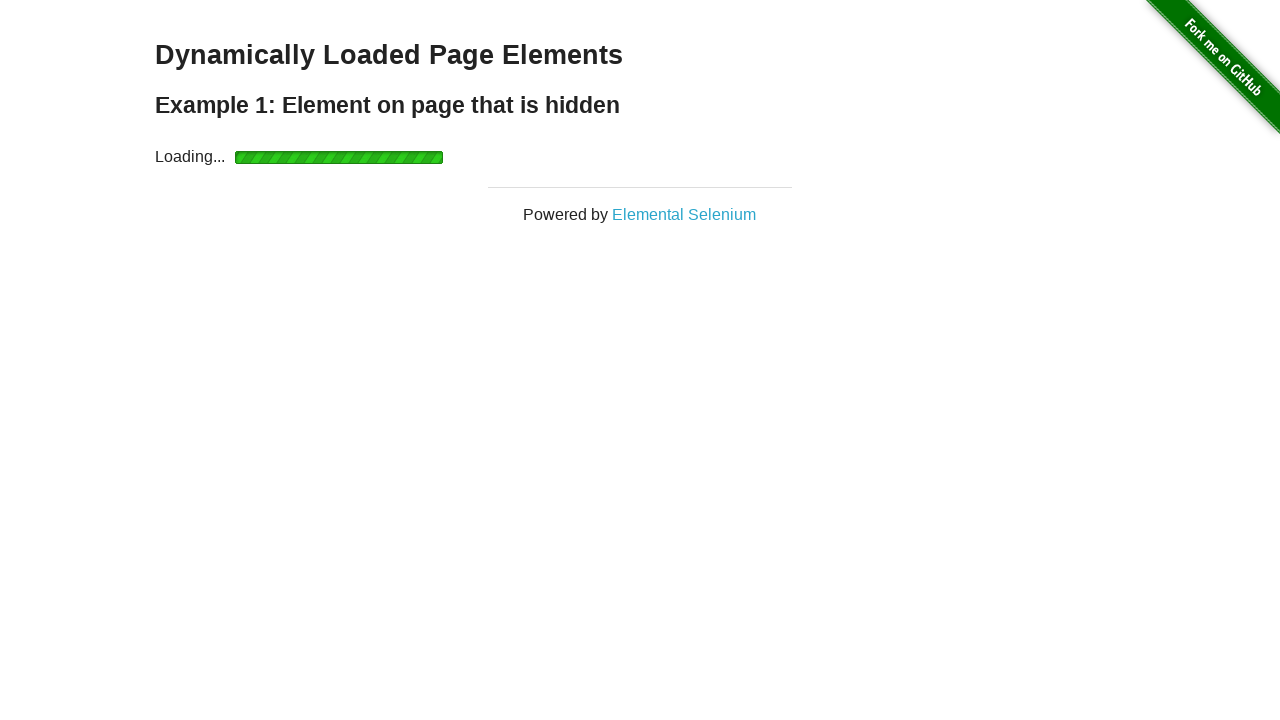

Loading indicator appeared
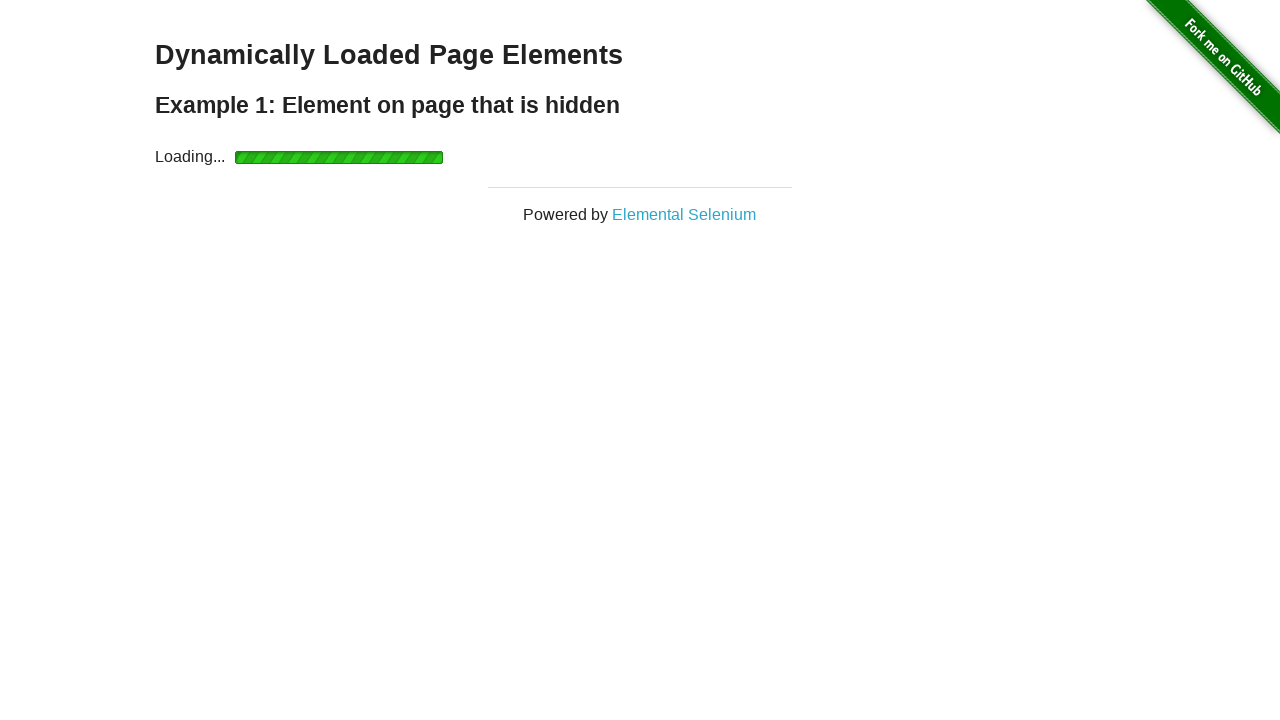

Loading indicator disappeared
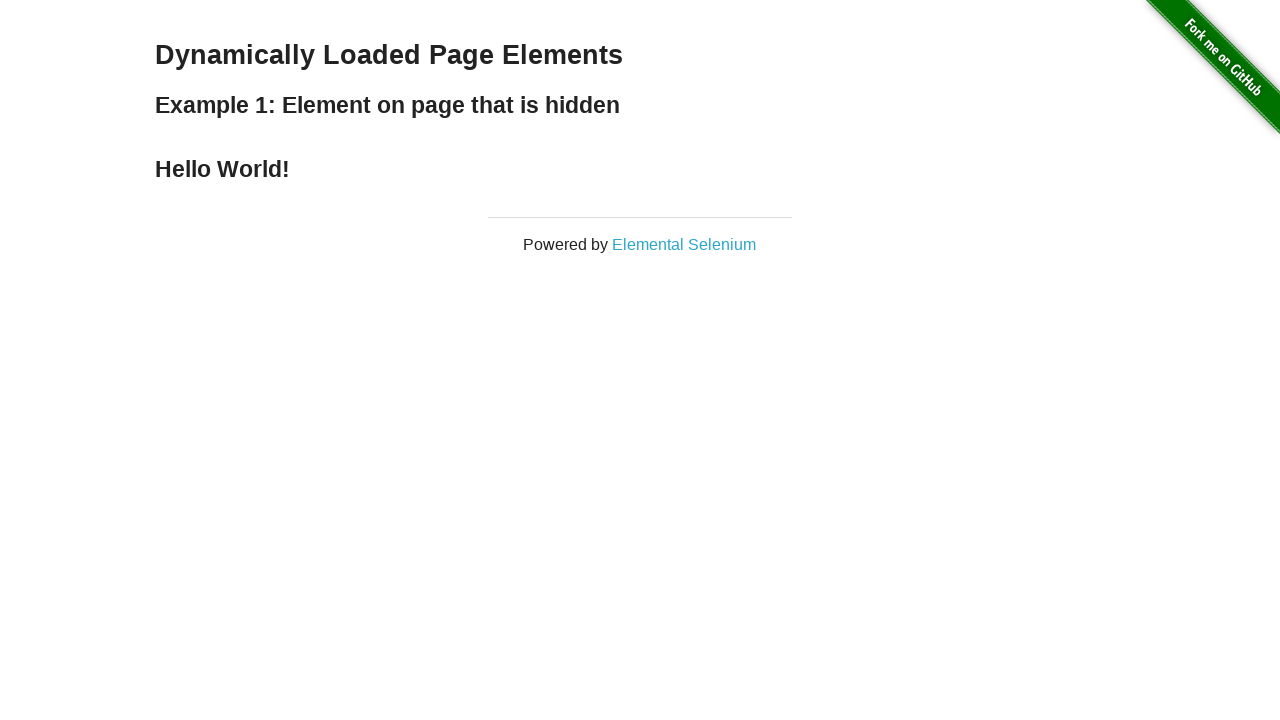

Finish message appeared - dynamic content loaded successfully
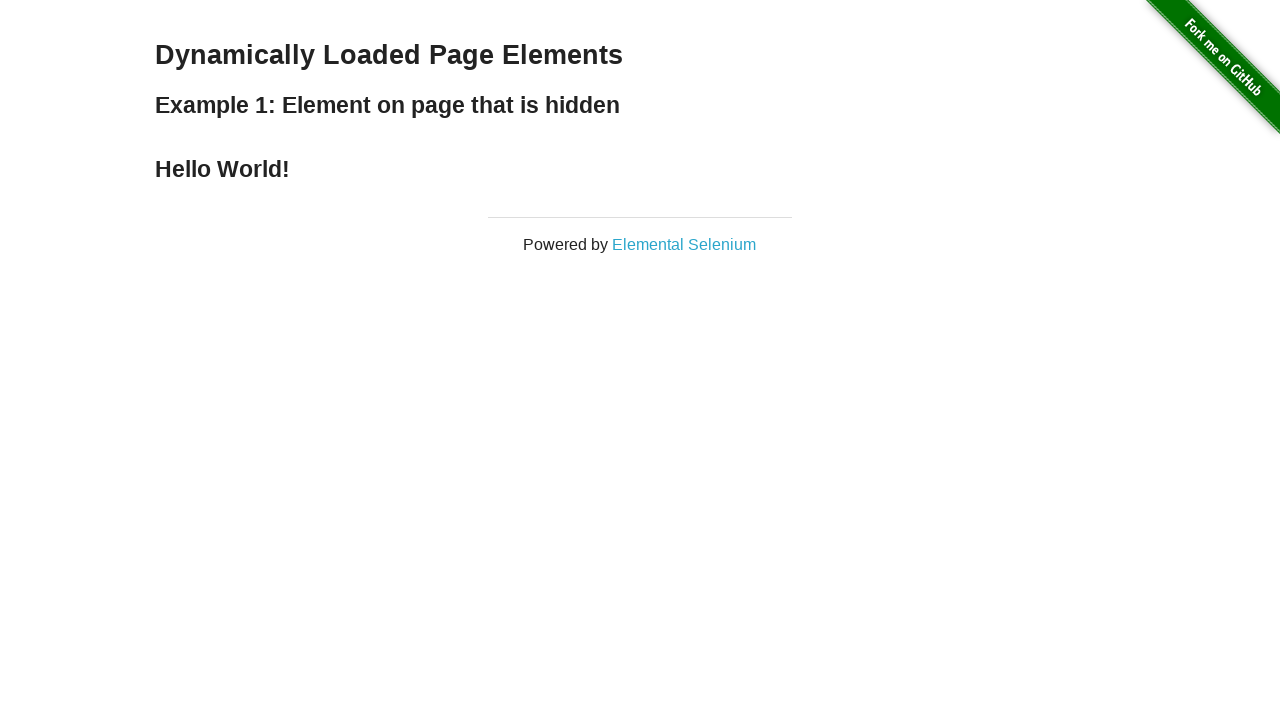

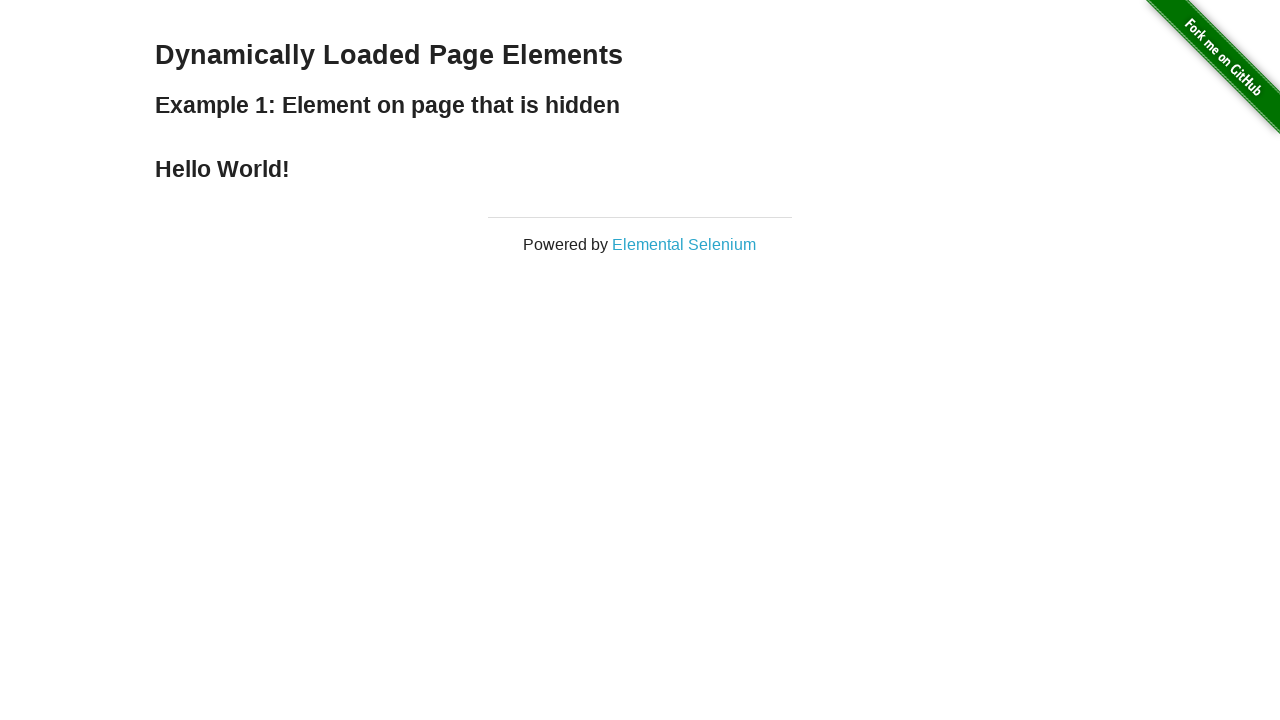